Tests Twitch search functionality by entering a search query and clicking the search button, then verifying the URL contains the search term.

Starting URL: https://www.twitch.tv/

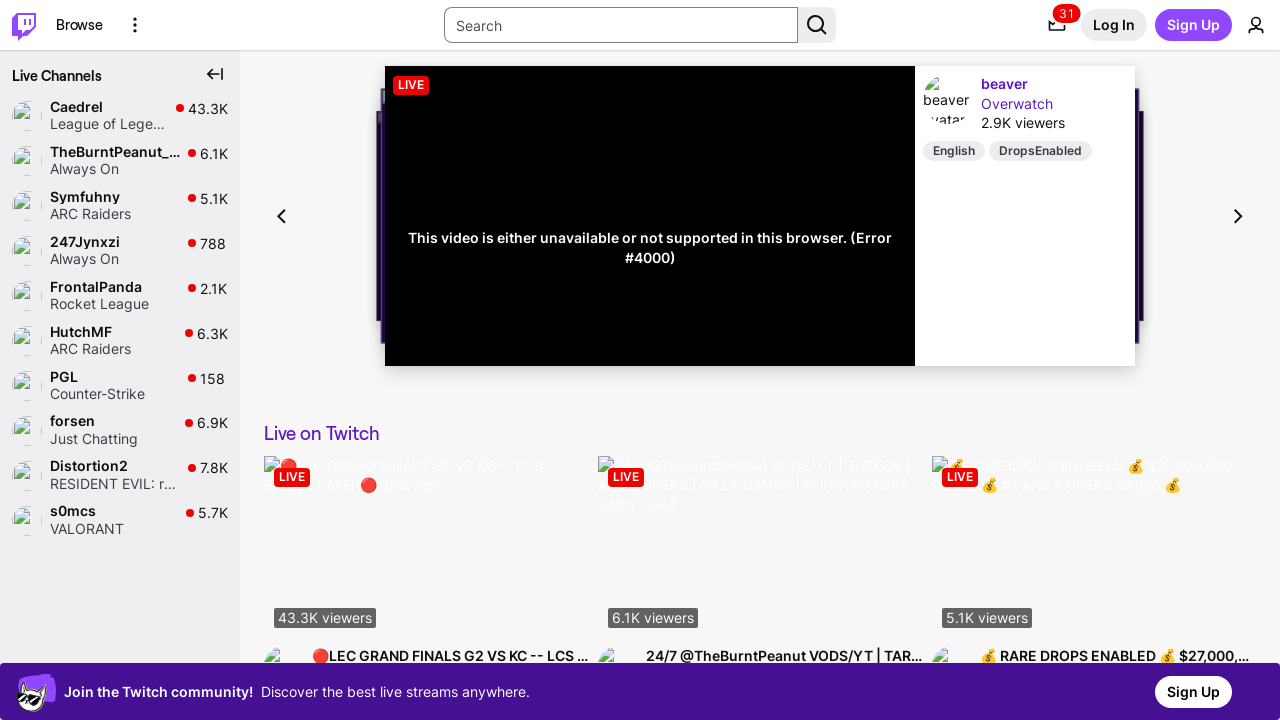

Search input field loaded and ready
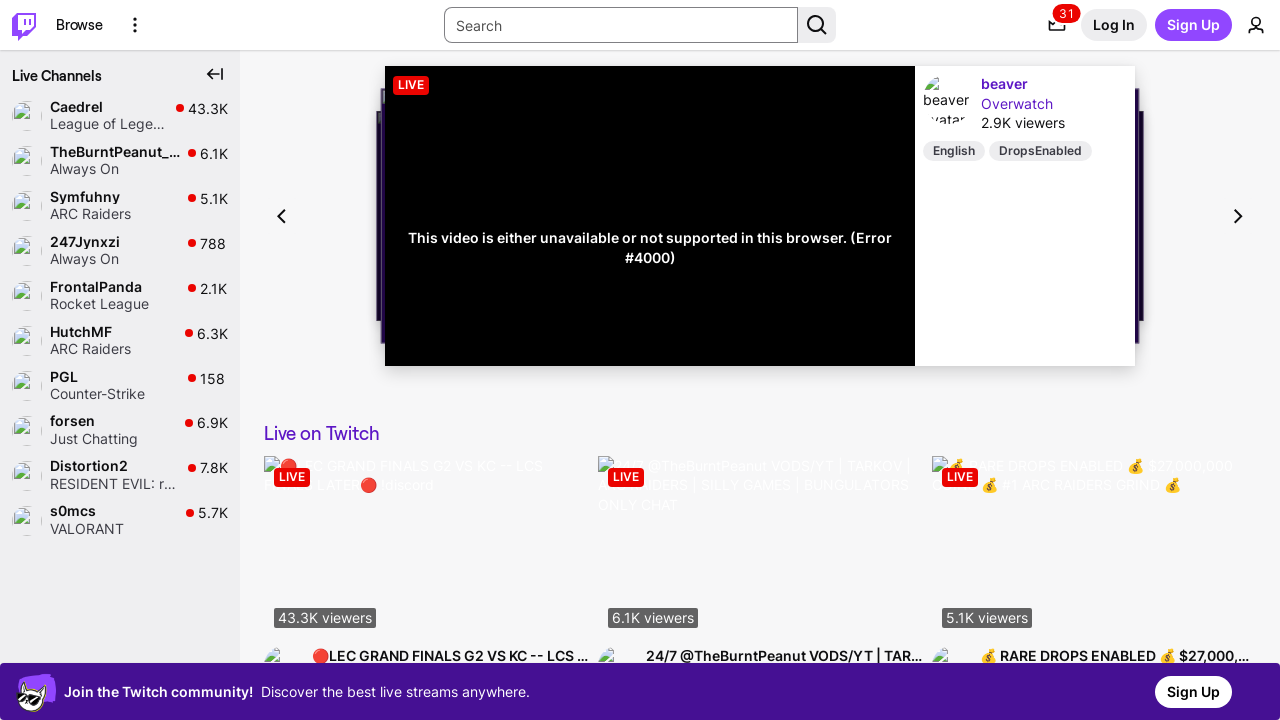

Entered 'valorant' into the search field on input[type='search'], input[aria-label*='Search']
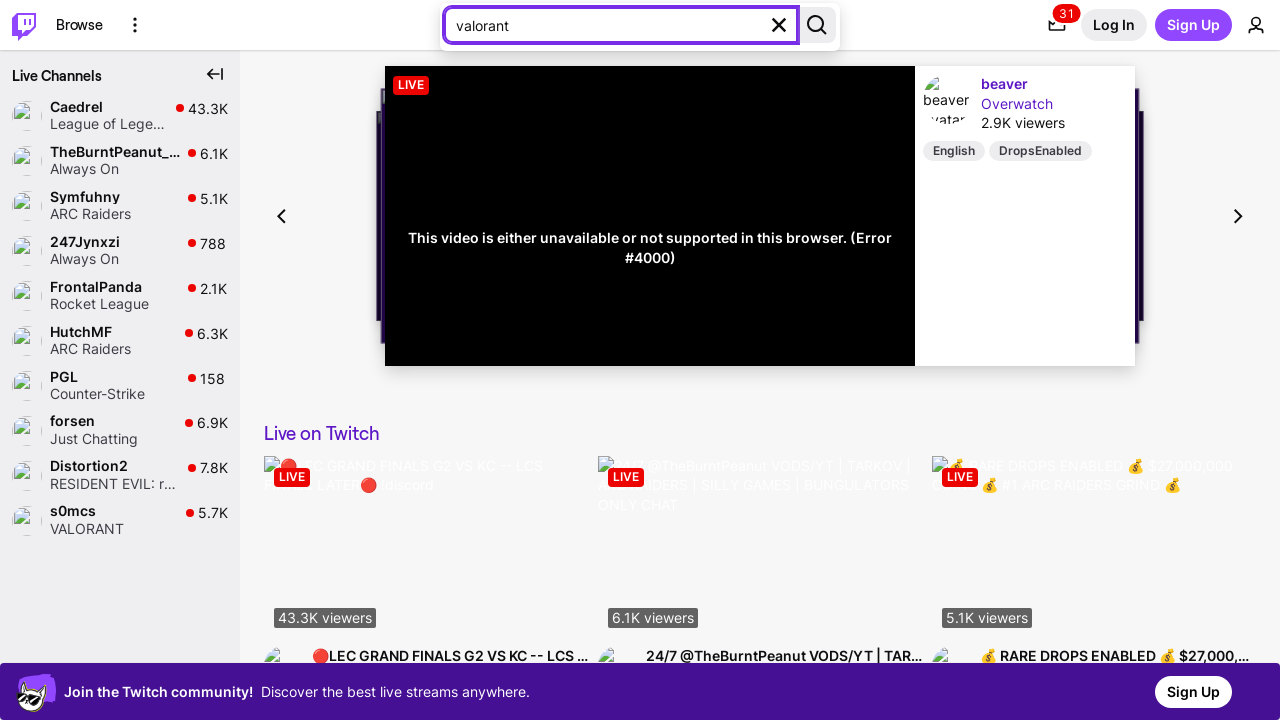

Clicked the search button at (817, 25) on button[aria-label*='Search']
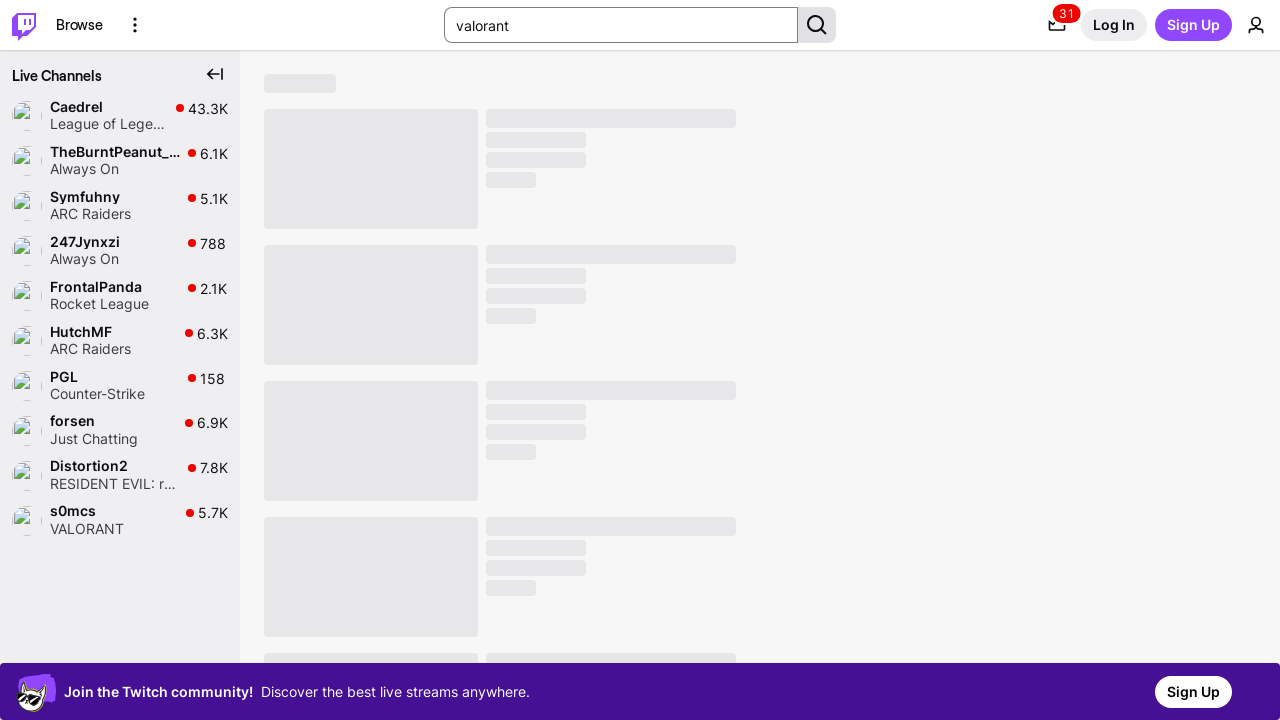

Search results page loaded with URL containing search term
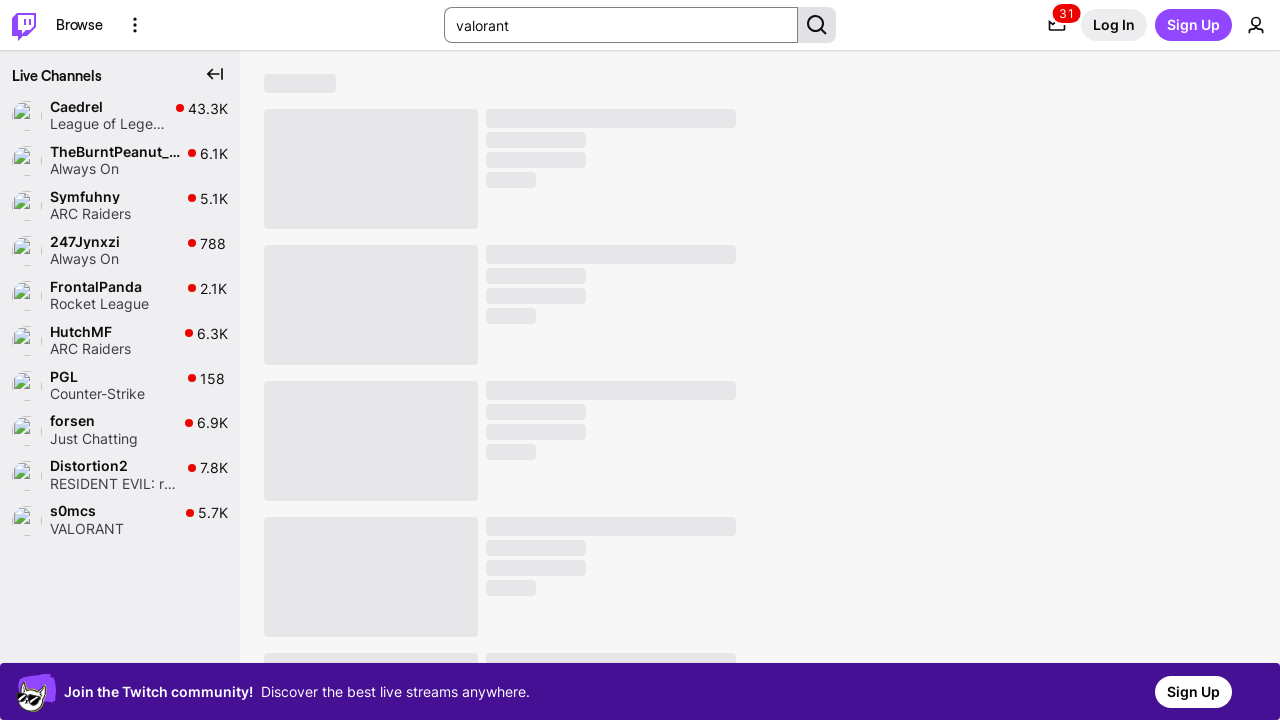

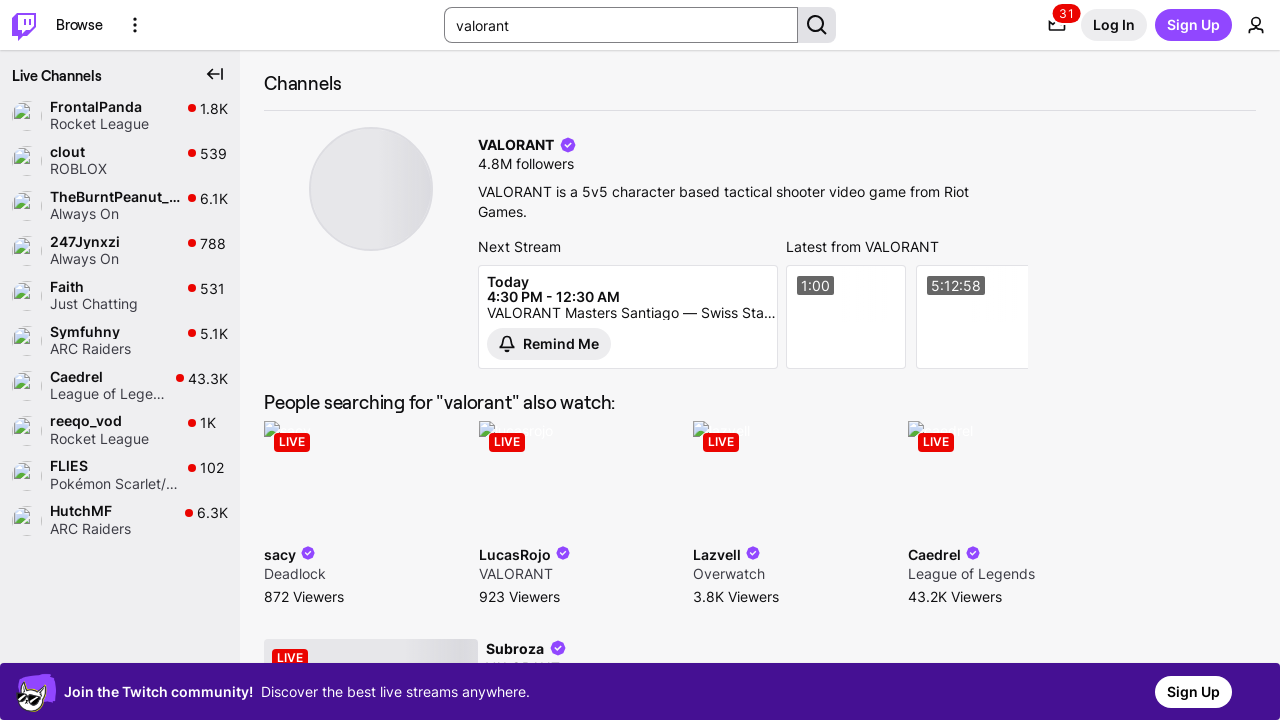